Tests dynamic loading functionality by clicking start button and waiting for content to appear

Starting URL: https://automationfc.github.io/dynamic-loading/

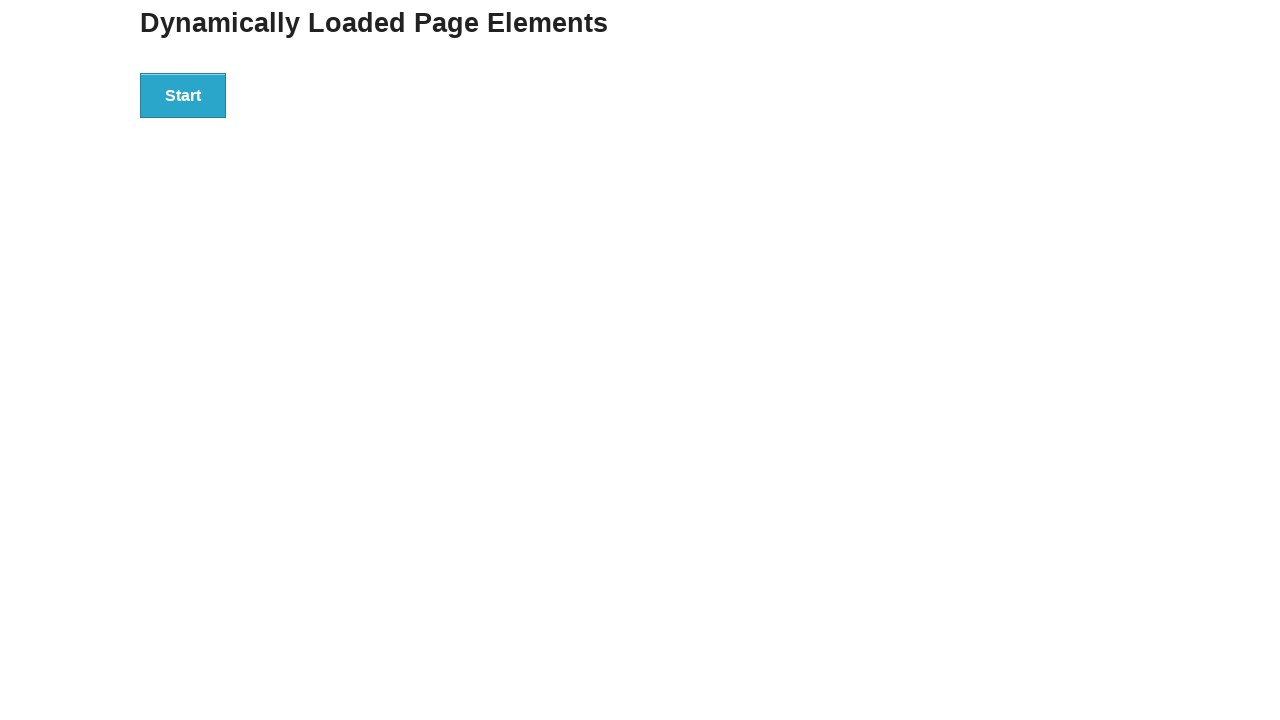

Navigated to dynamic loading test page
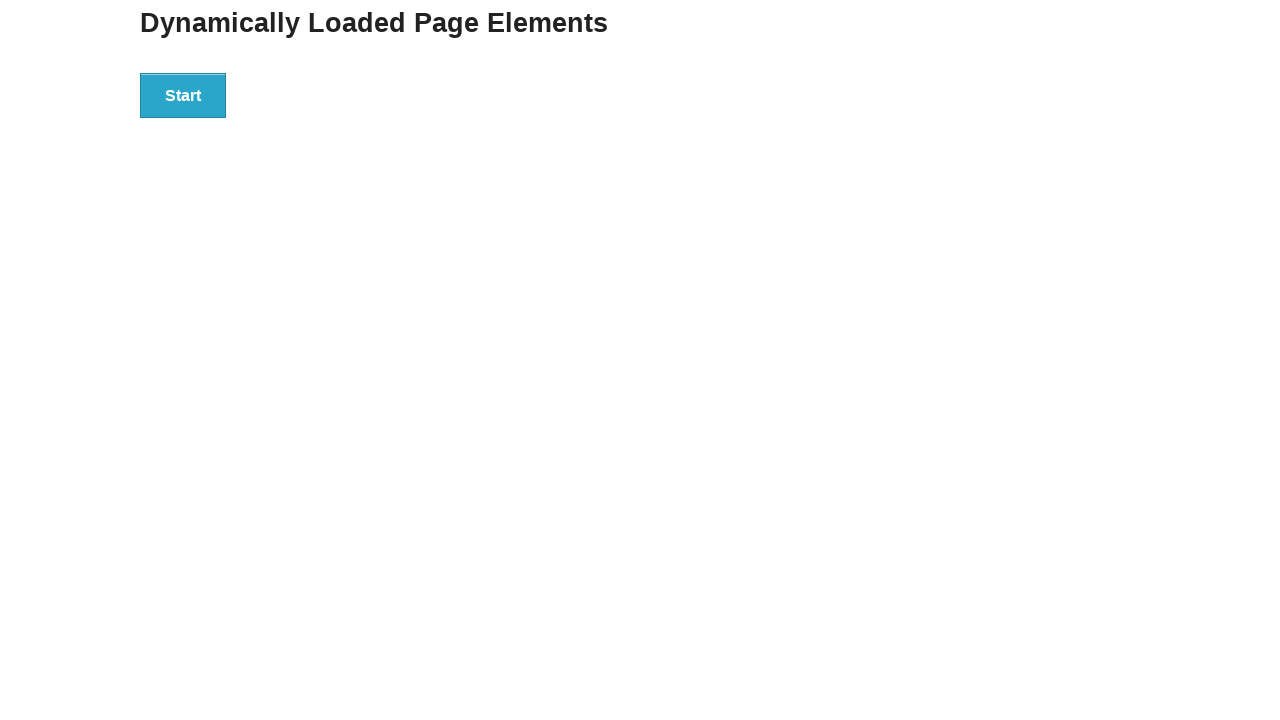

Clicked start button to trigger dynamic loading at (183, 95) on div#start>button
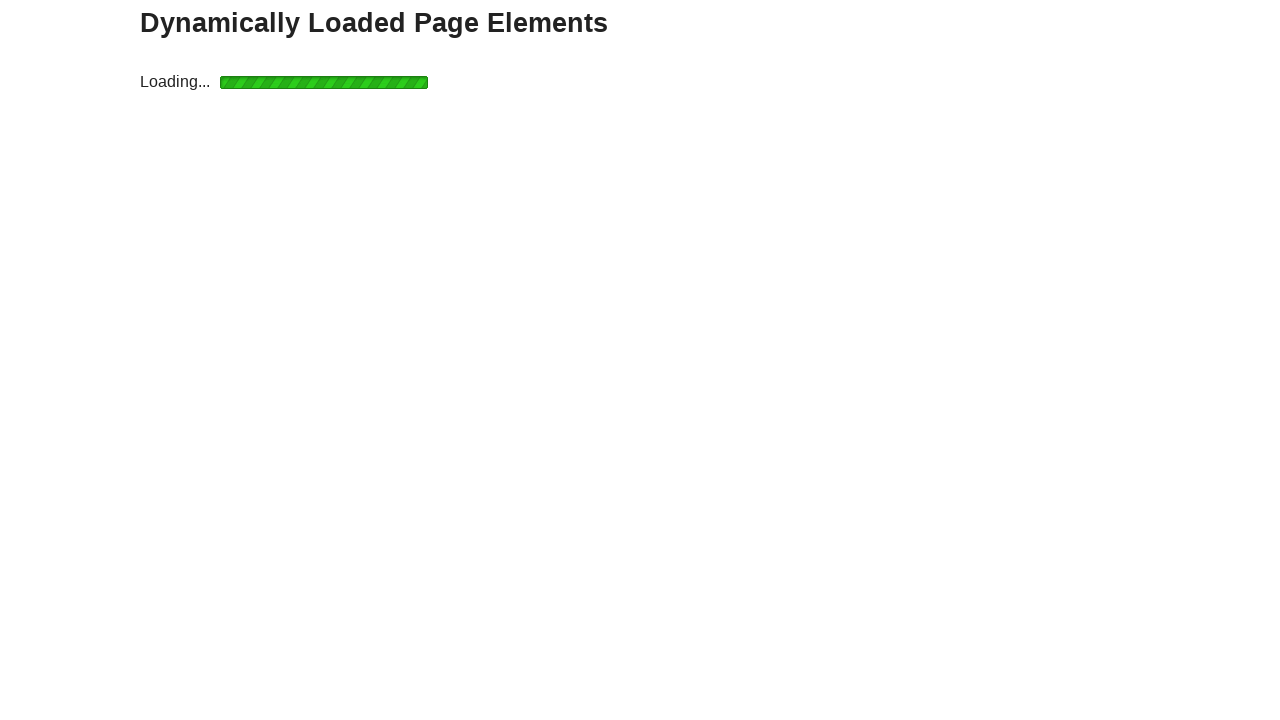

Loading indicator disappeared - content finished loading
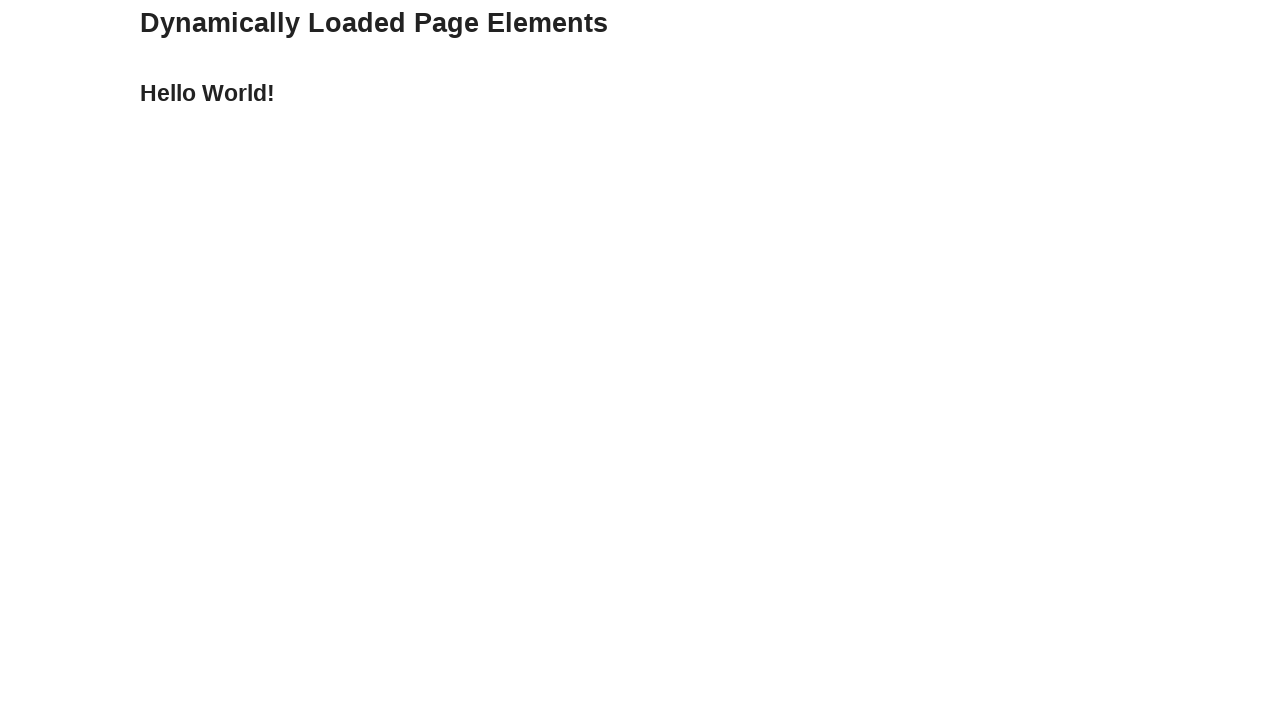

Verified loaded content displays 'Hello World!' message
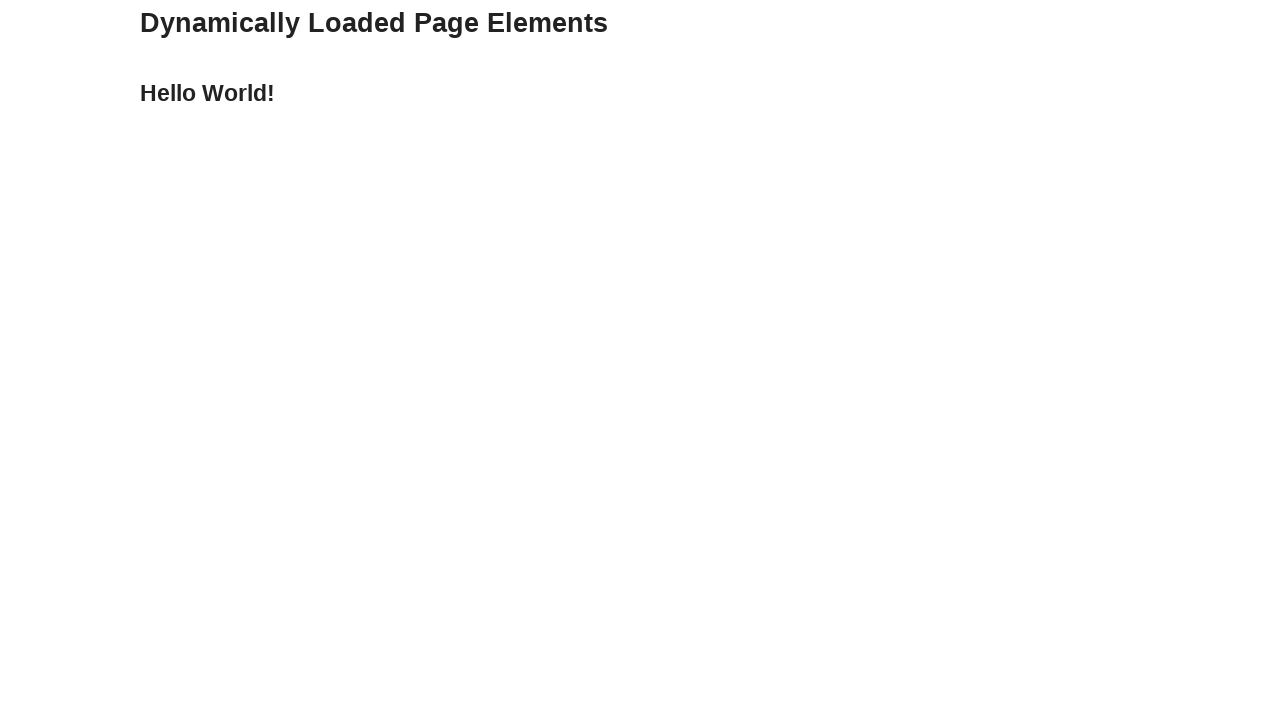

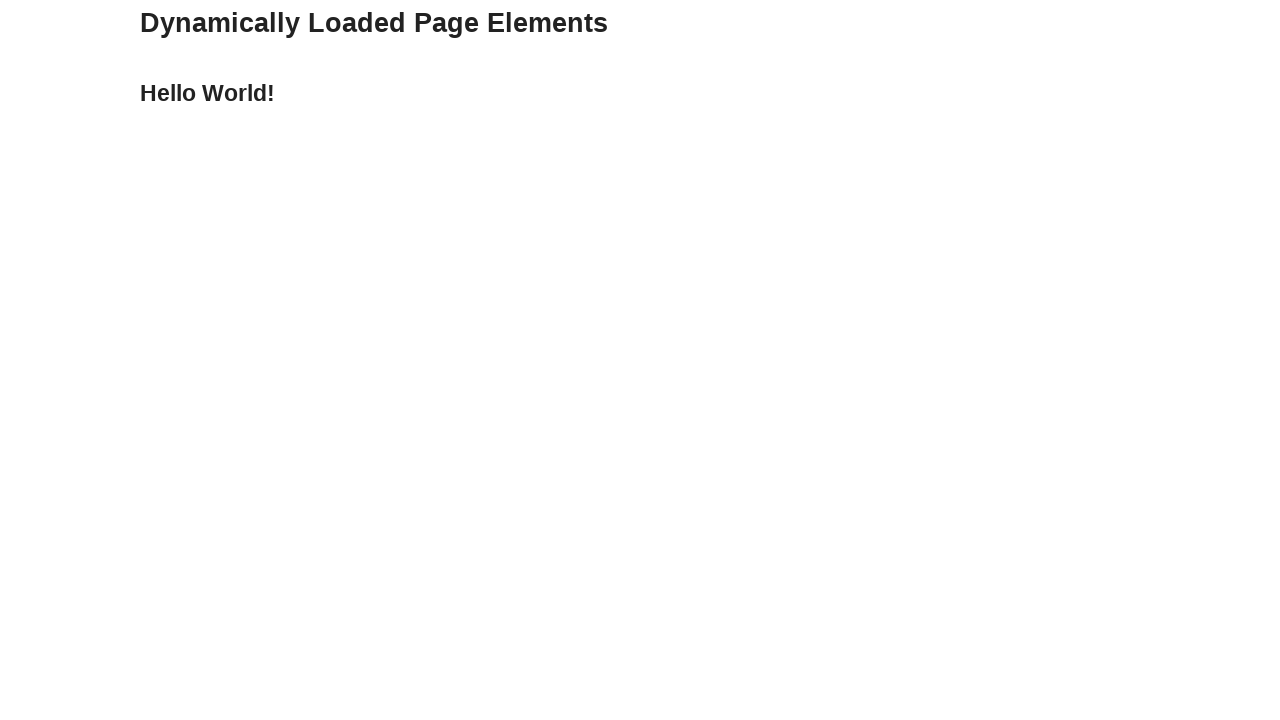